Tests dynamic control manipulation by removing a checkbox, waiting for it to disappear, then adding it back and clicking it

Starting URL: https://v1.training-support.net/selenium/dynamic-controls

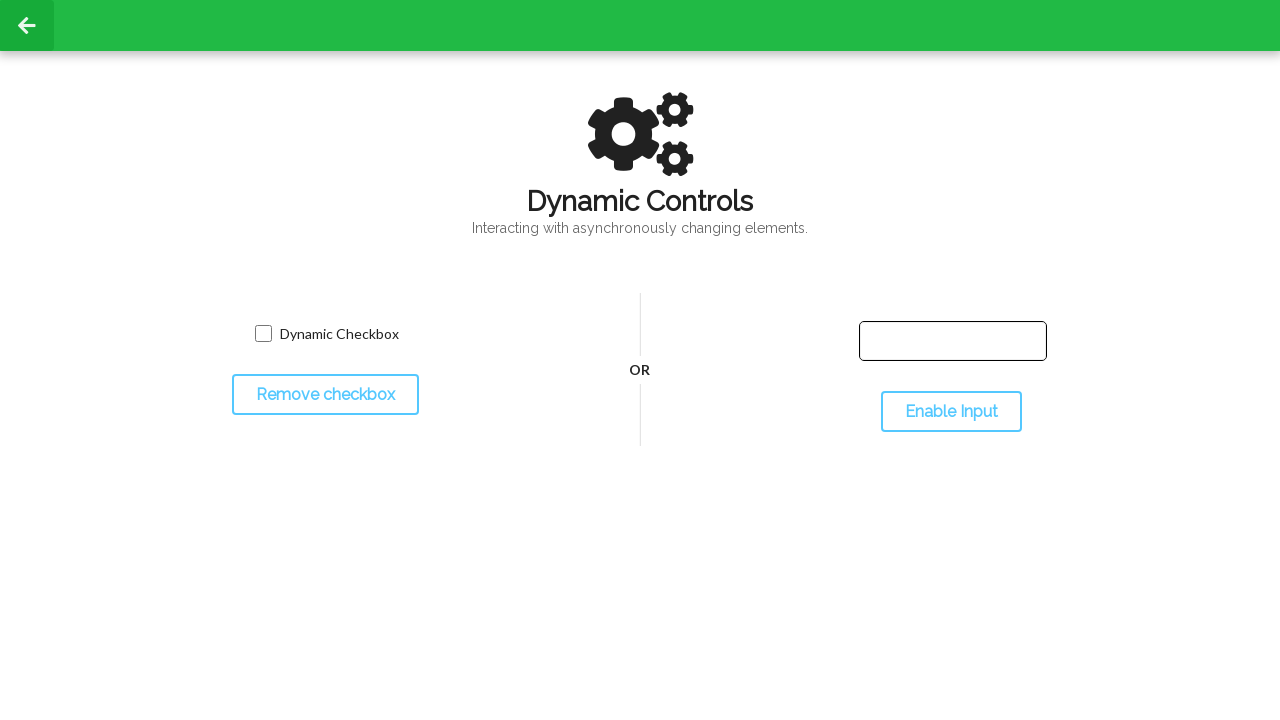

Clicked 'Remove checkbox' button at (325, 395) on xpath=//button[text()='Remove checkbox']
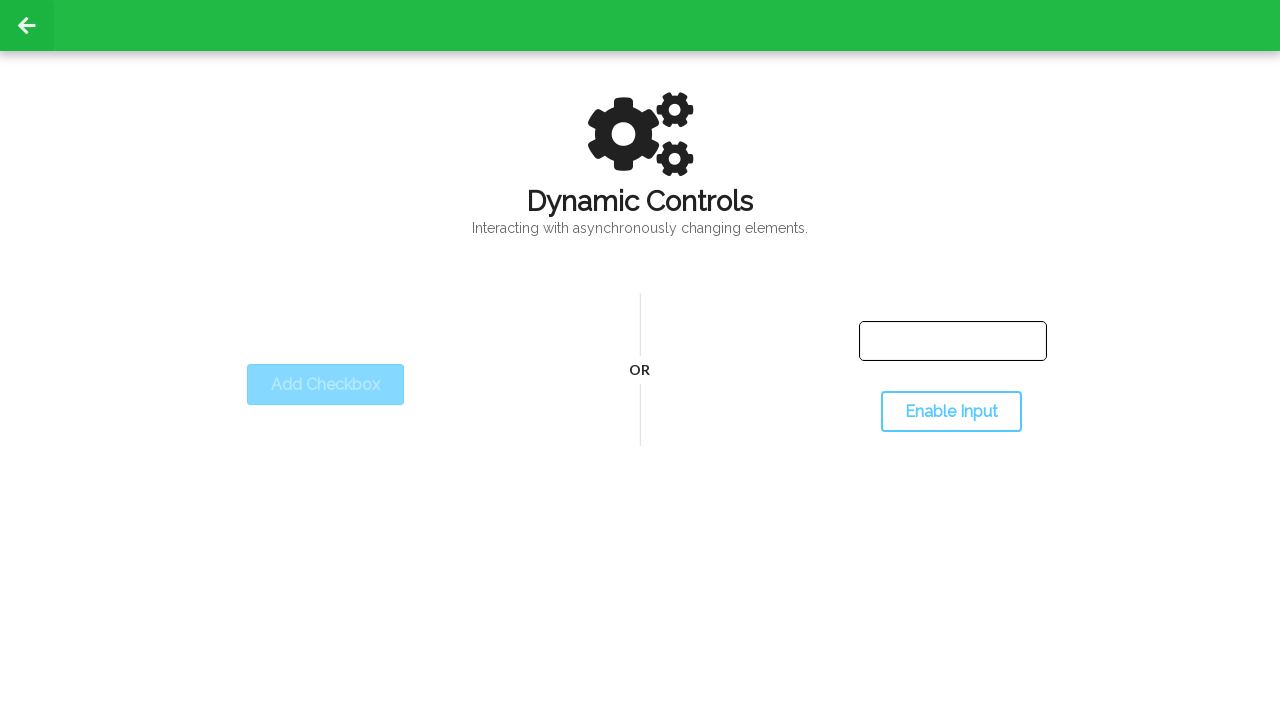

Checkbox disappeared successfully
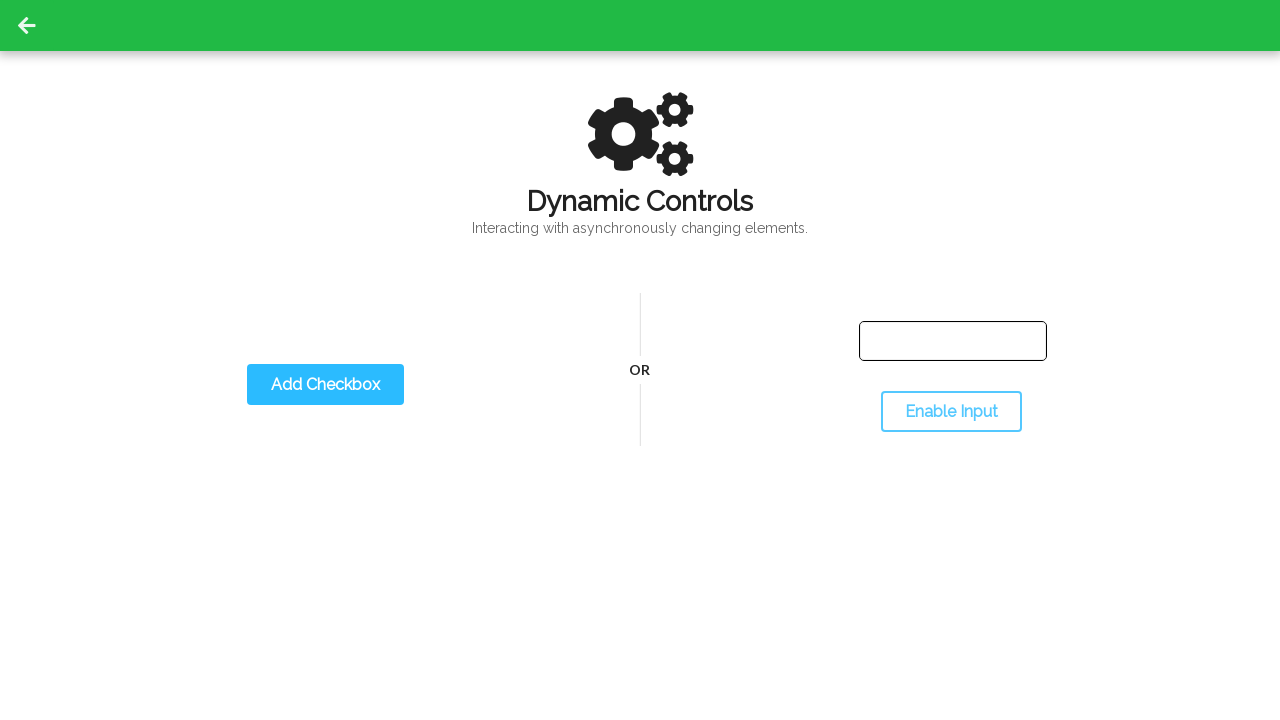

Clicked 'Add Checkbox' button at (325, 385) on xpath=//button[text()='Add Checkbox']
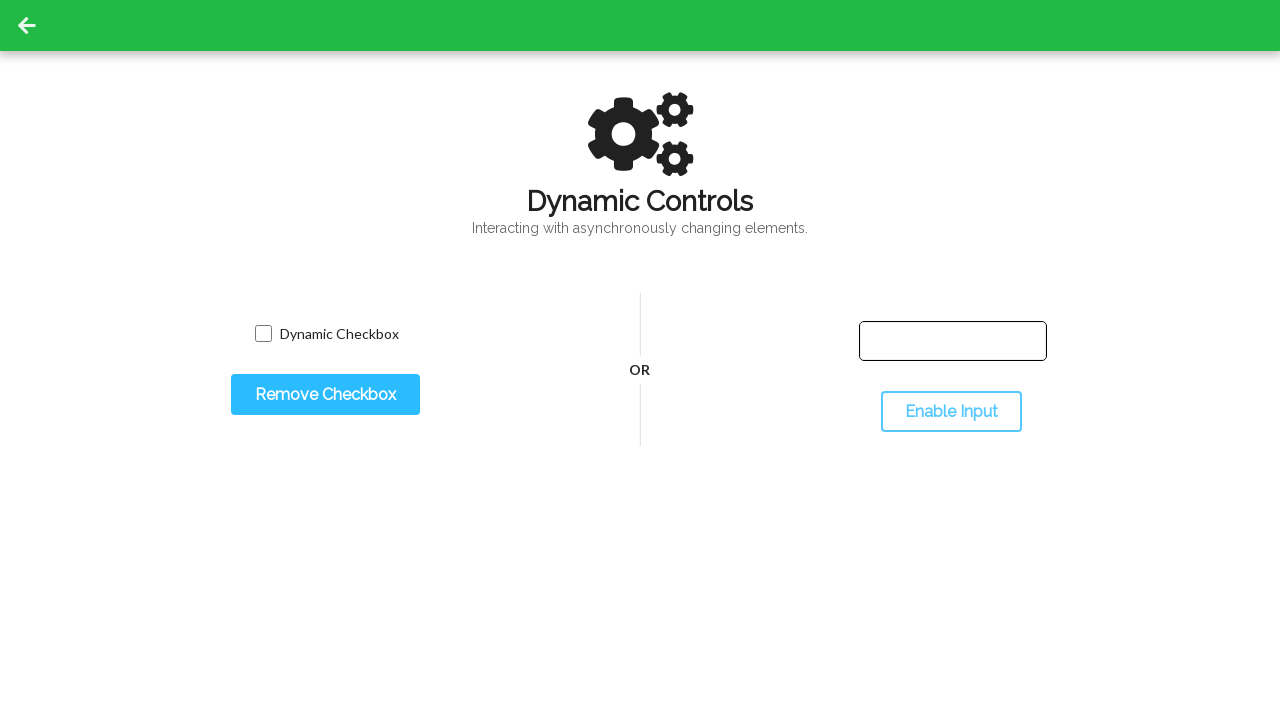

Checkbox reappeared successfully
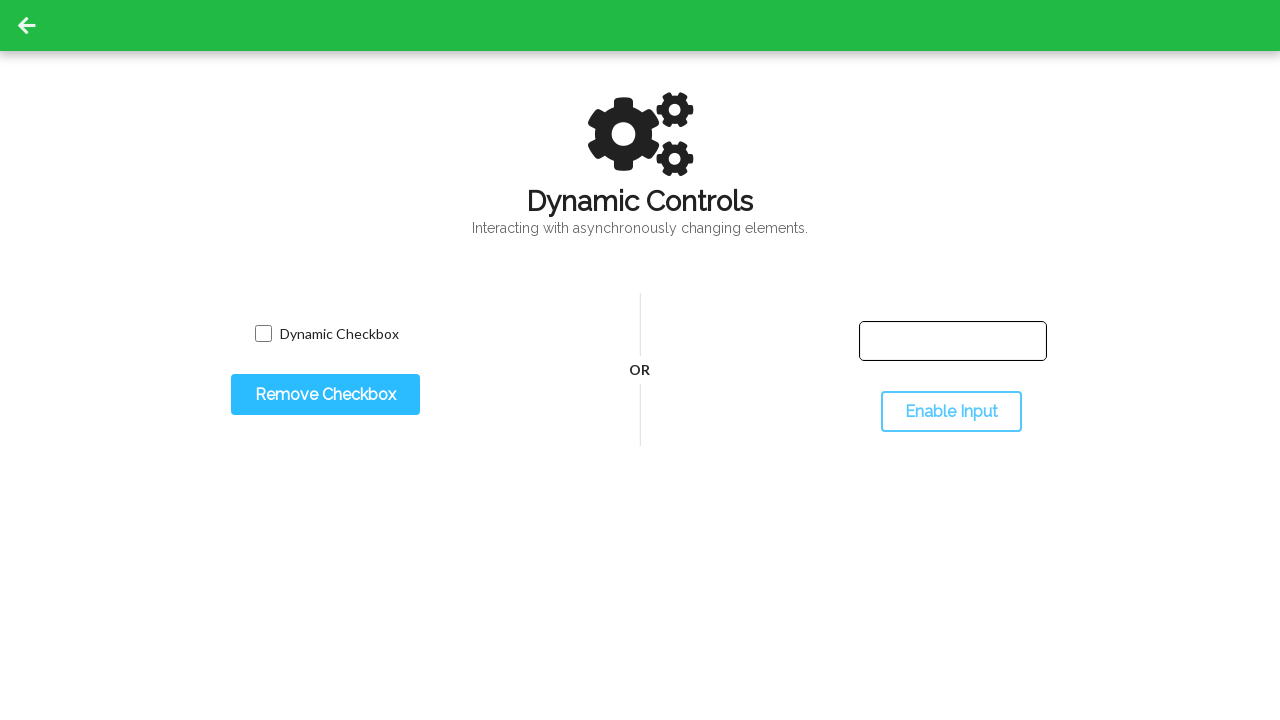

Clicked the checkbox at (263, 334) on //input[@class='willDisappear']
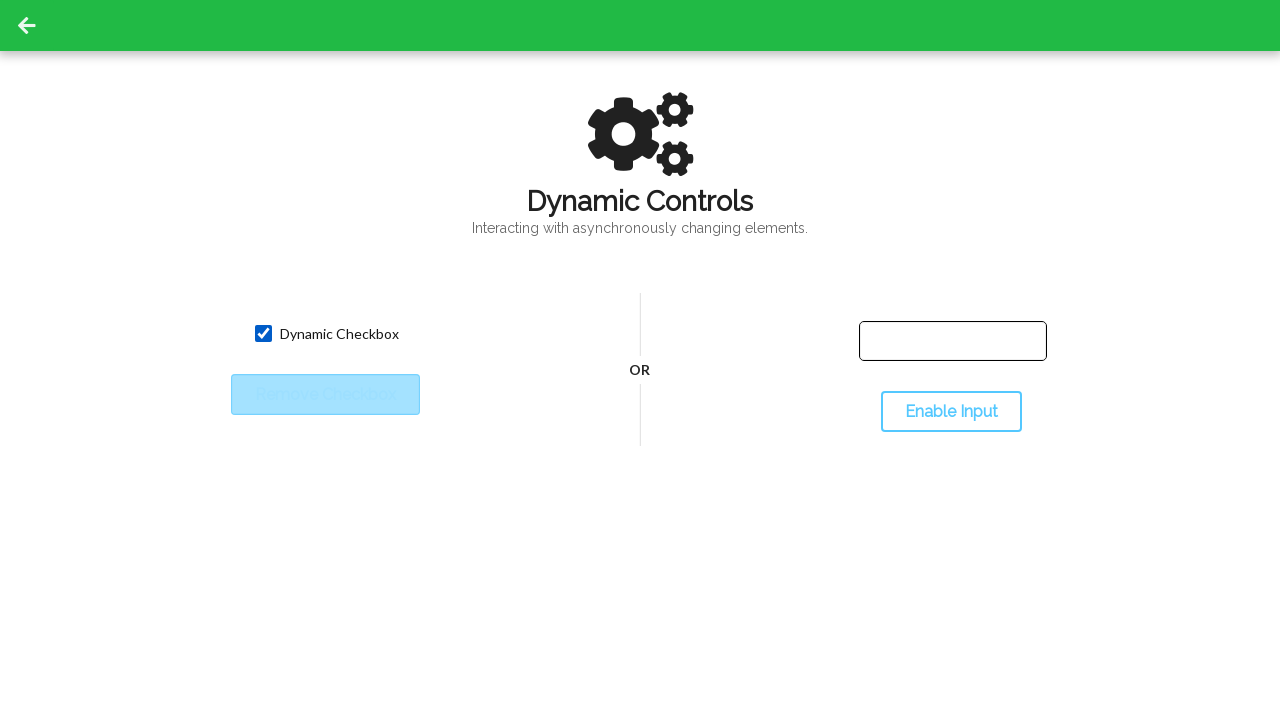

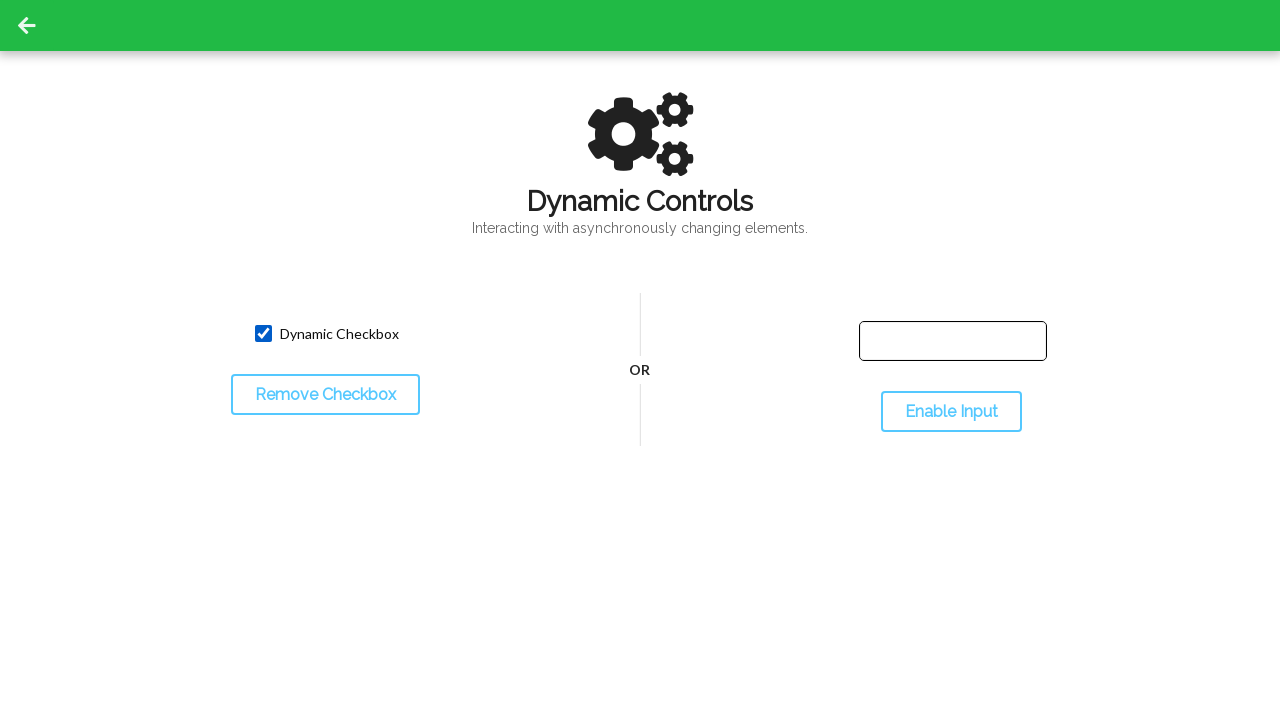